Tests dynamic control removal by clicking the remove button and verifying the "It's gone!" message appears.

Starting URL: https://the-internet.herokuapp.com/dynamic_controls

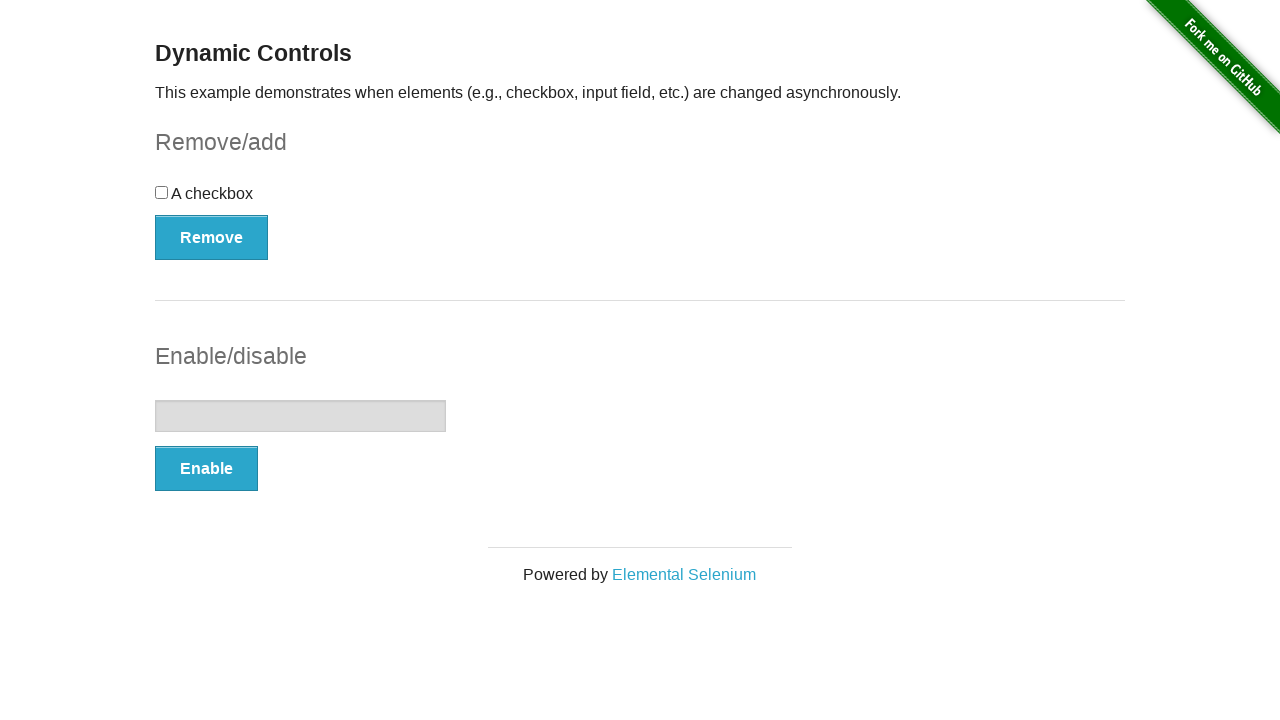

Clicked the remove button to trigger dynamic control removal at (212, 237) on xpath=(//button[@type='button'])[1]
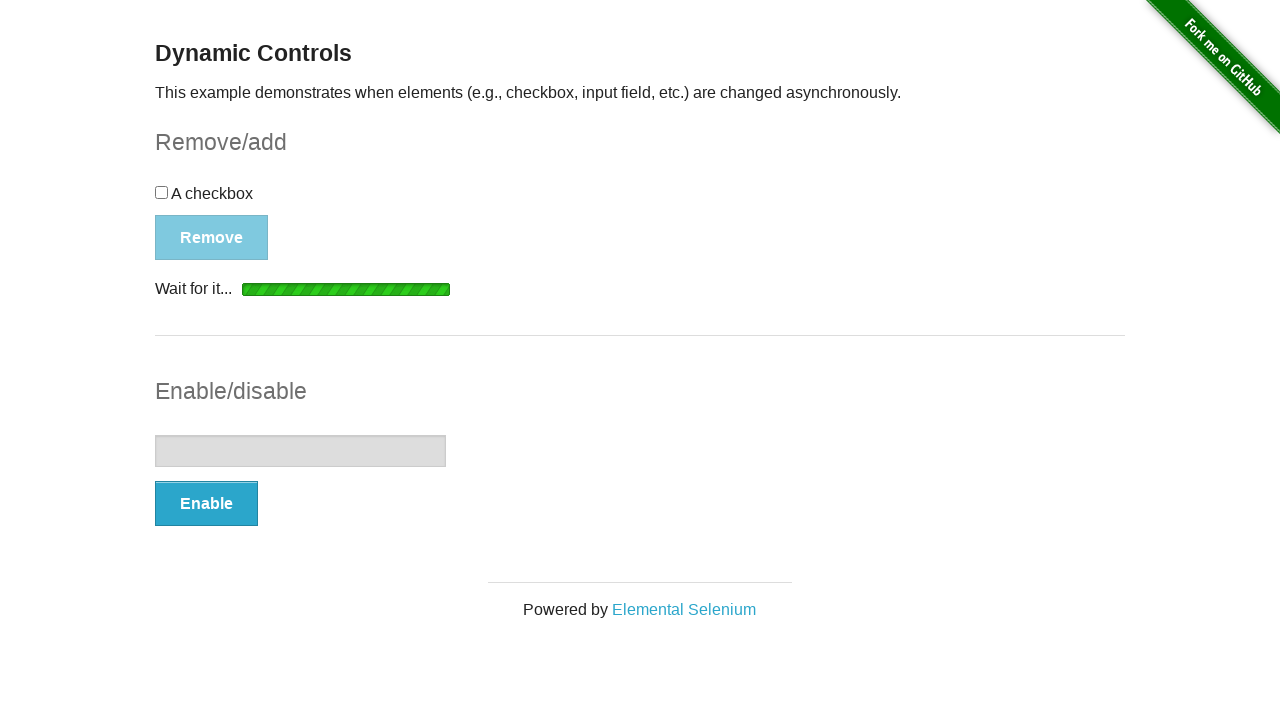

Waited for the "It's gone!" message to appear
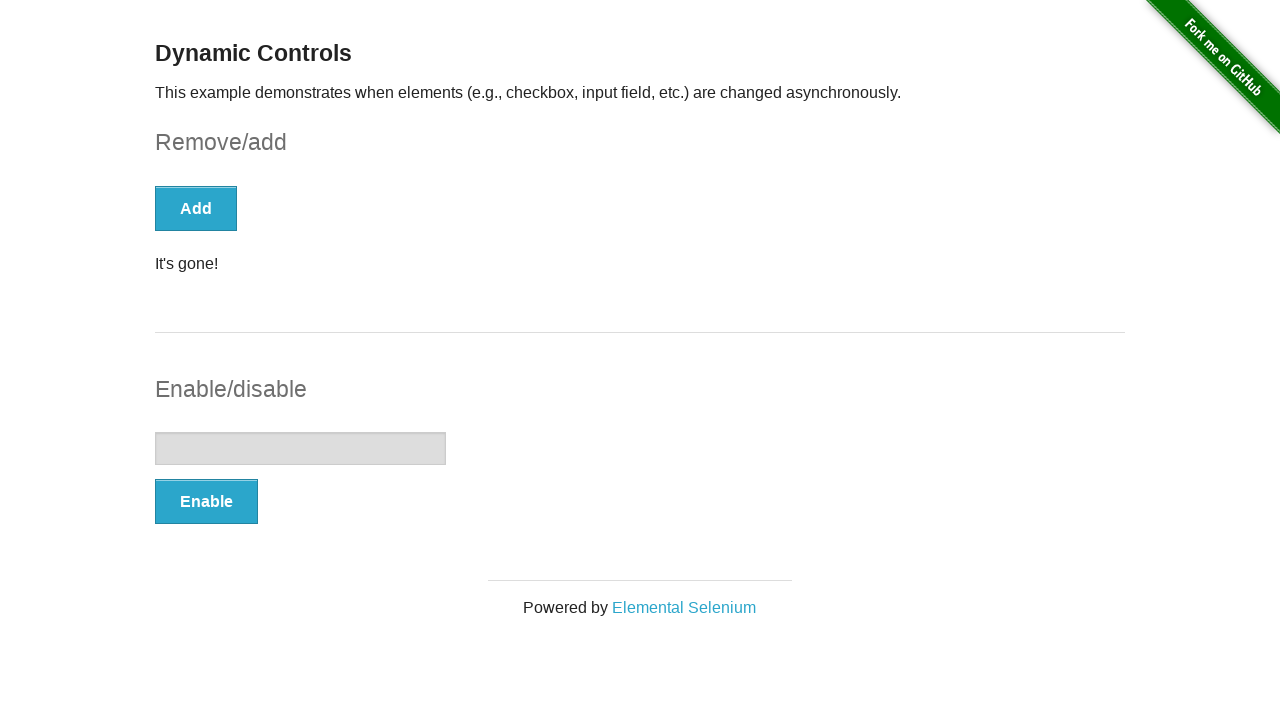

Verified that the message text is "It's gone!"
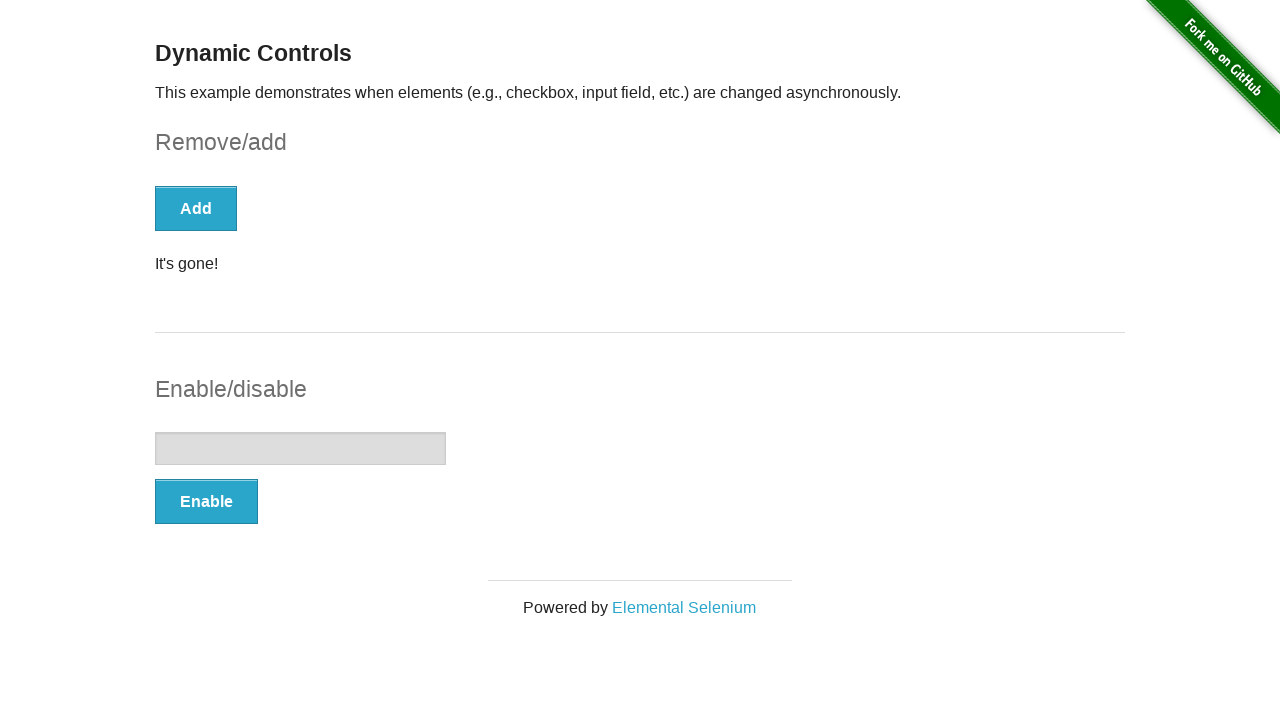

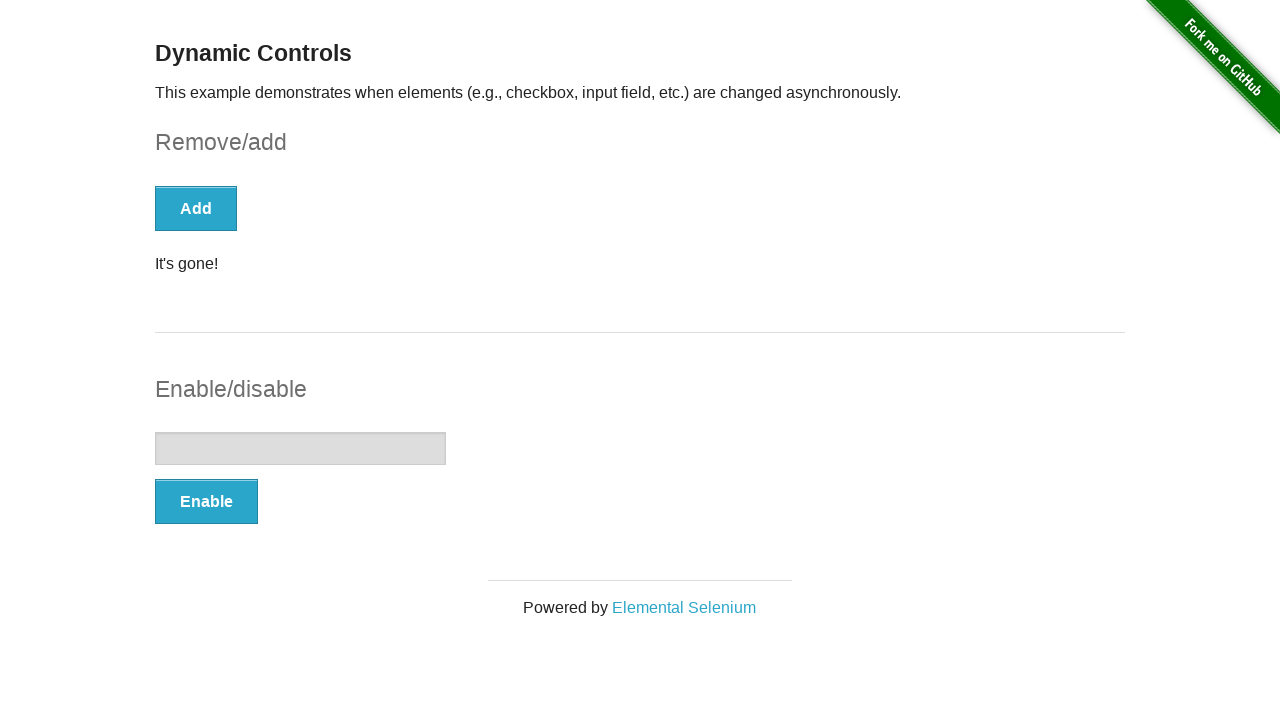